Tests multi-select dropdown functionality by selecting multiple options using different methods (visible text, index, value) and then deselecting an option

Starting URL: https://v1.training-support.net/selenium/selects

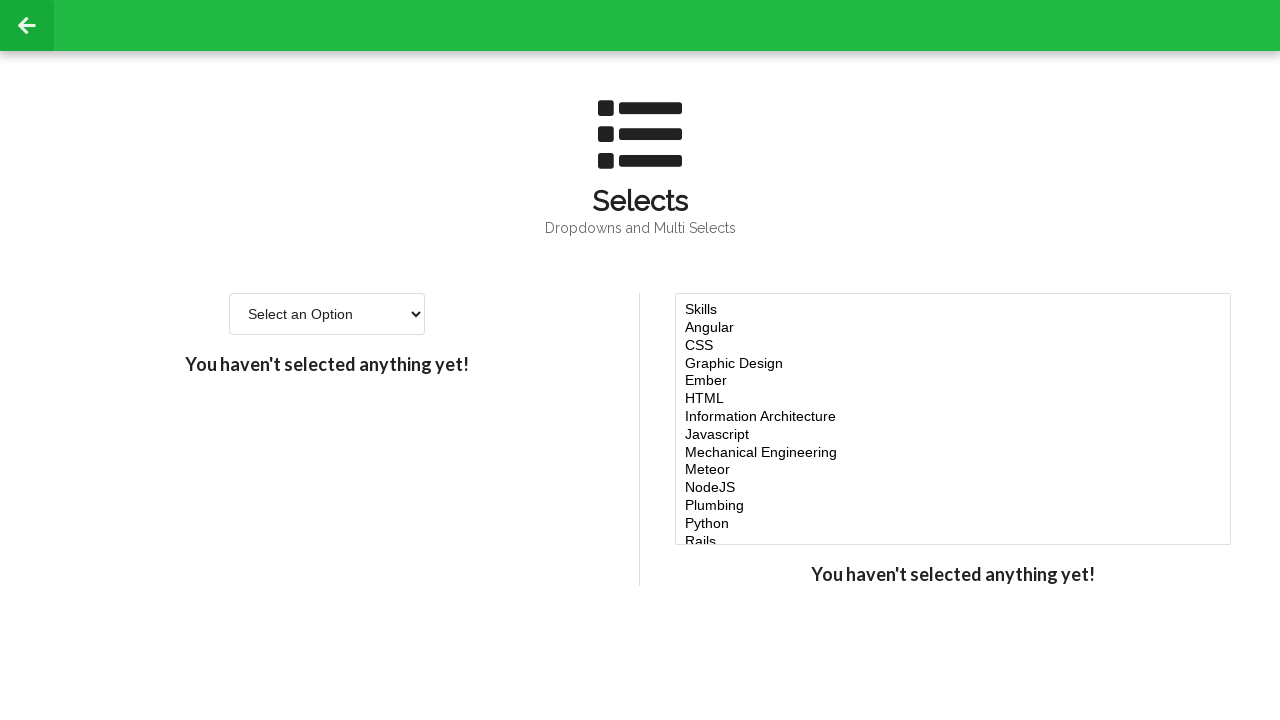

Located the multi-select dropdown element
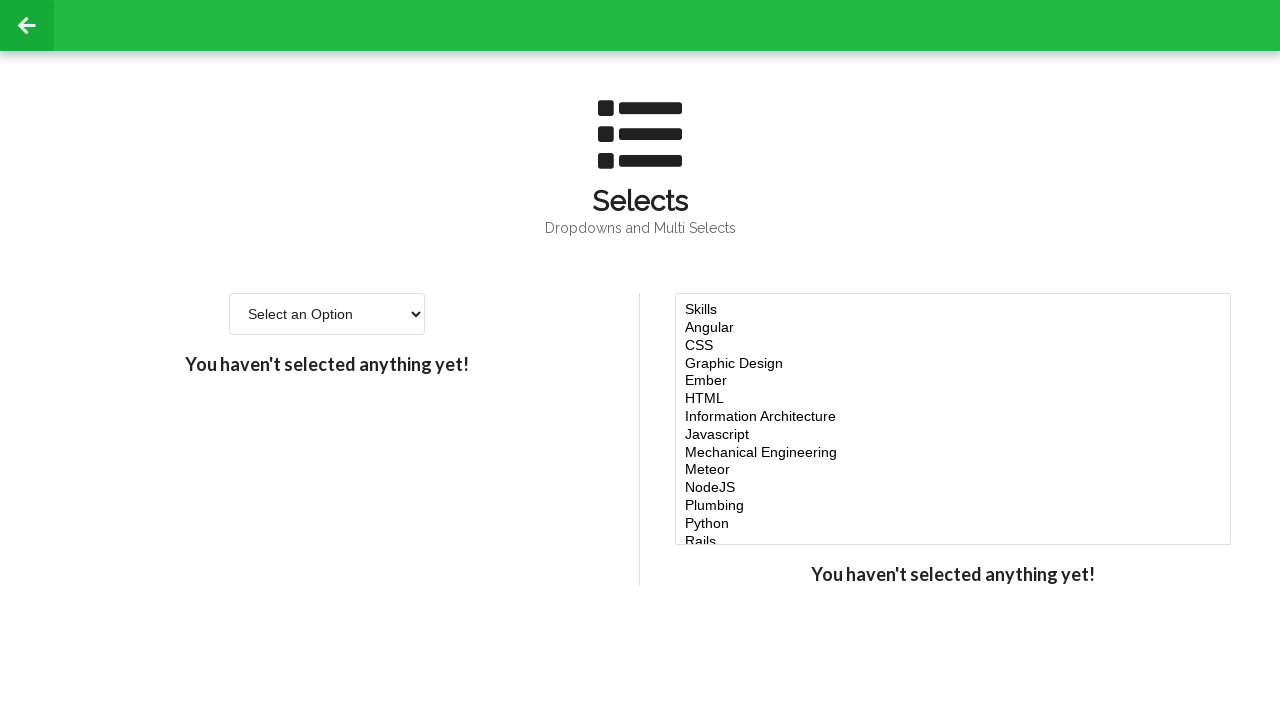

Selected 'Javascript' option using visible text on #multi-select
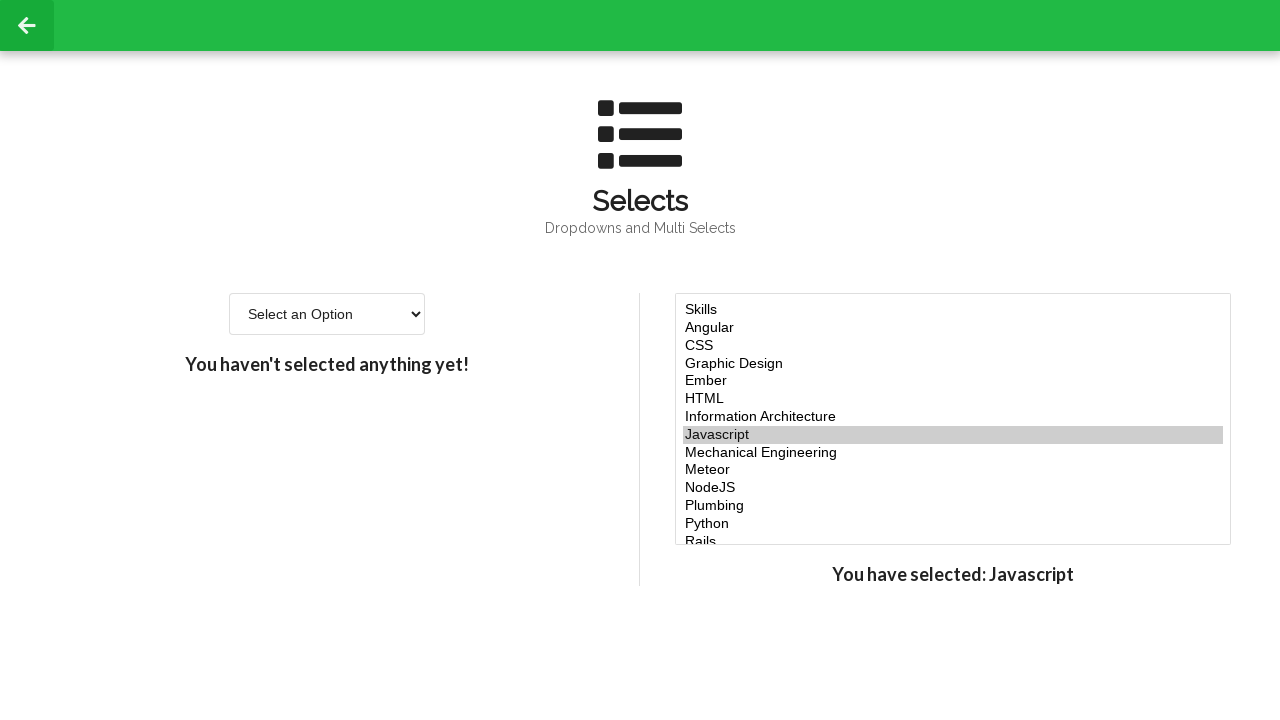

Retrieved all option elements from the dropdown
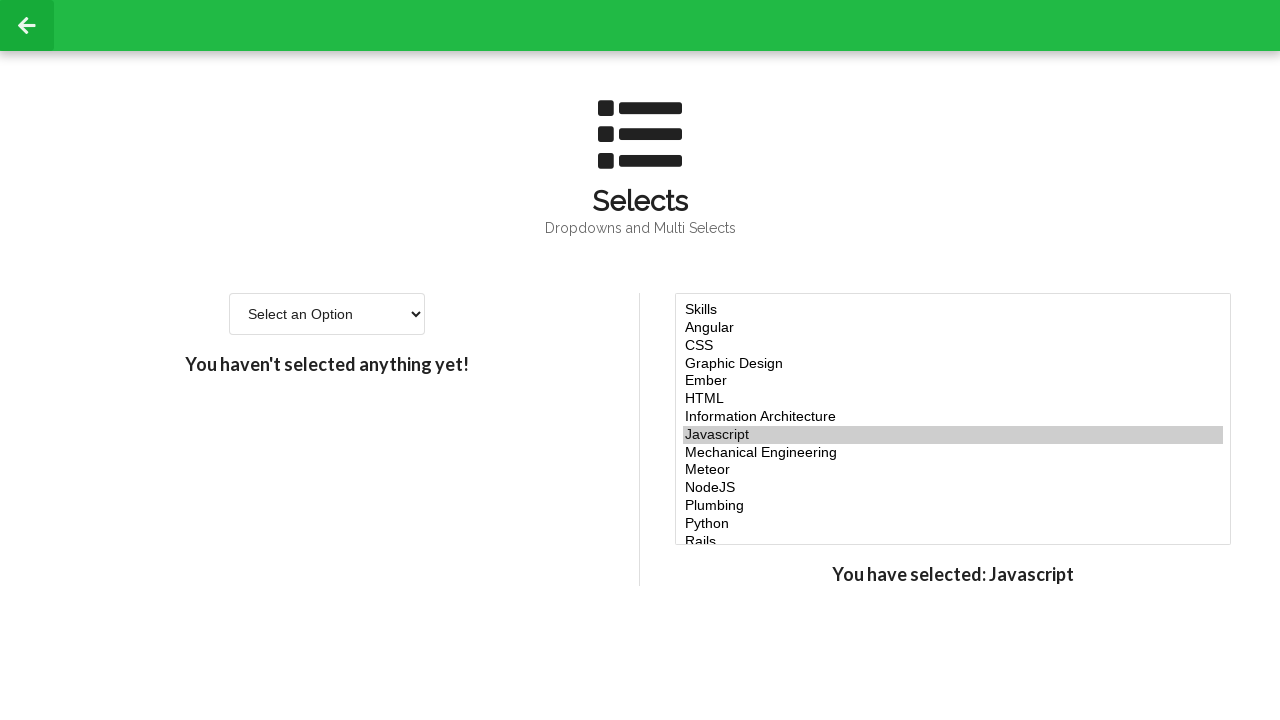

Extracted values from options at indices 4, 5, and 6
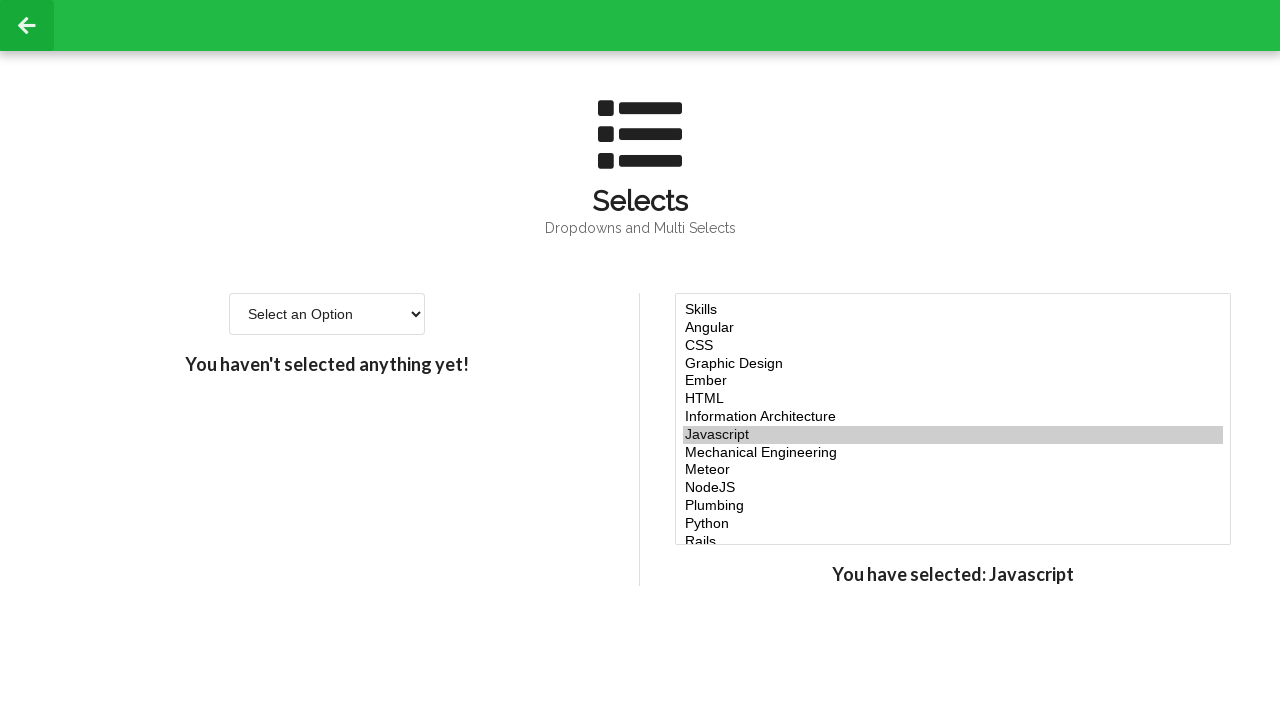

Selected option with value 'ember' on #multi-select
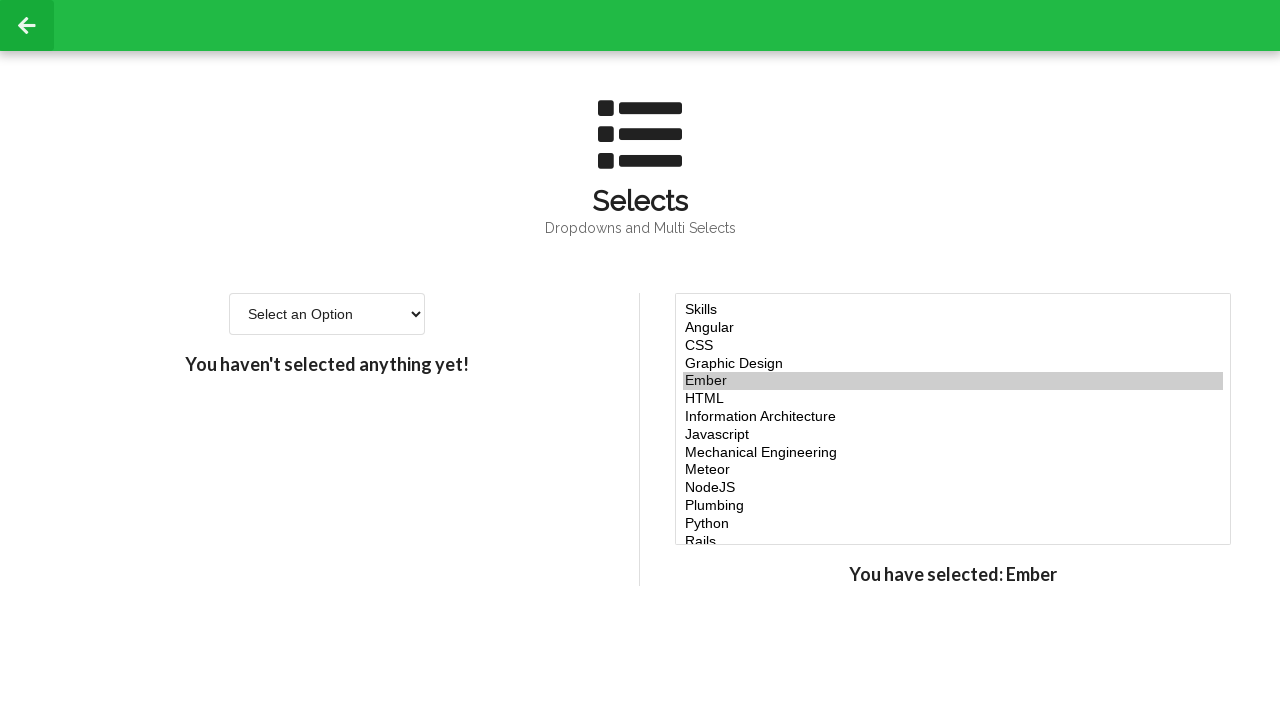

Selected option with value 'html' on #multi-select
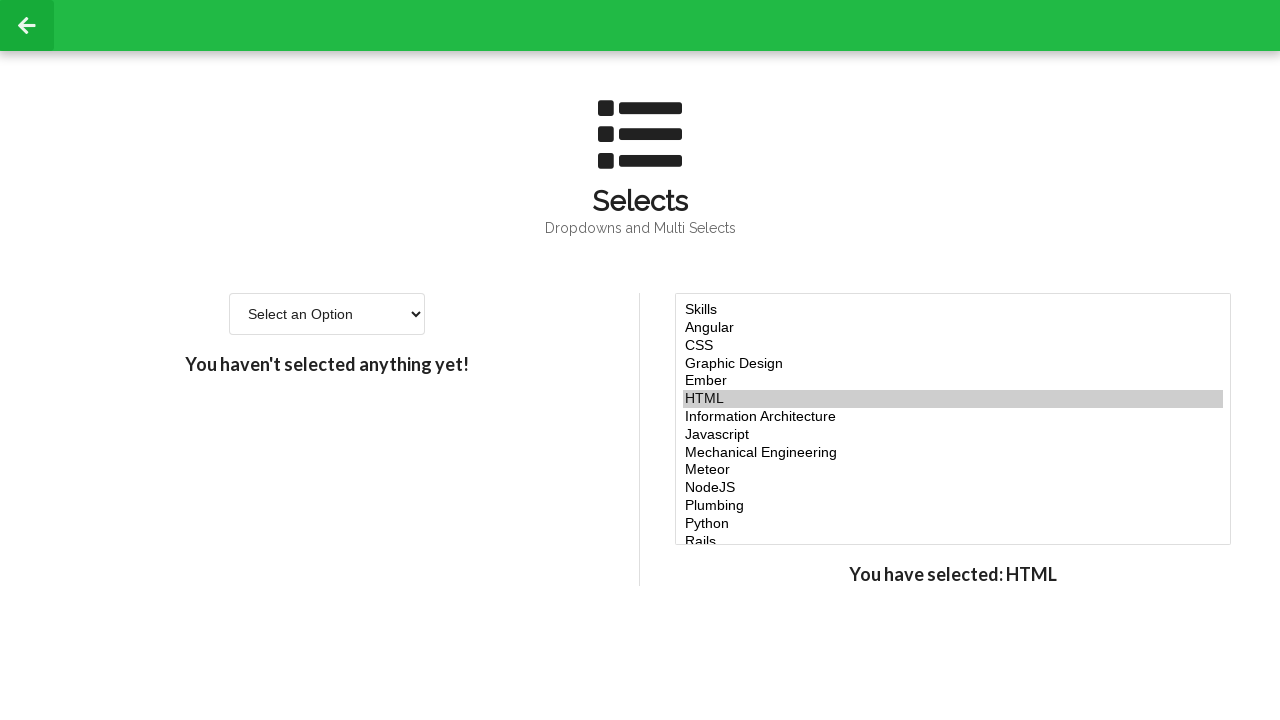

Selected option with value 'ia' on #multi-select
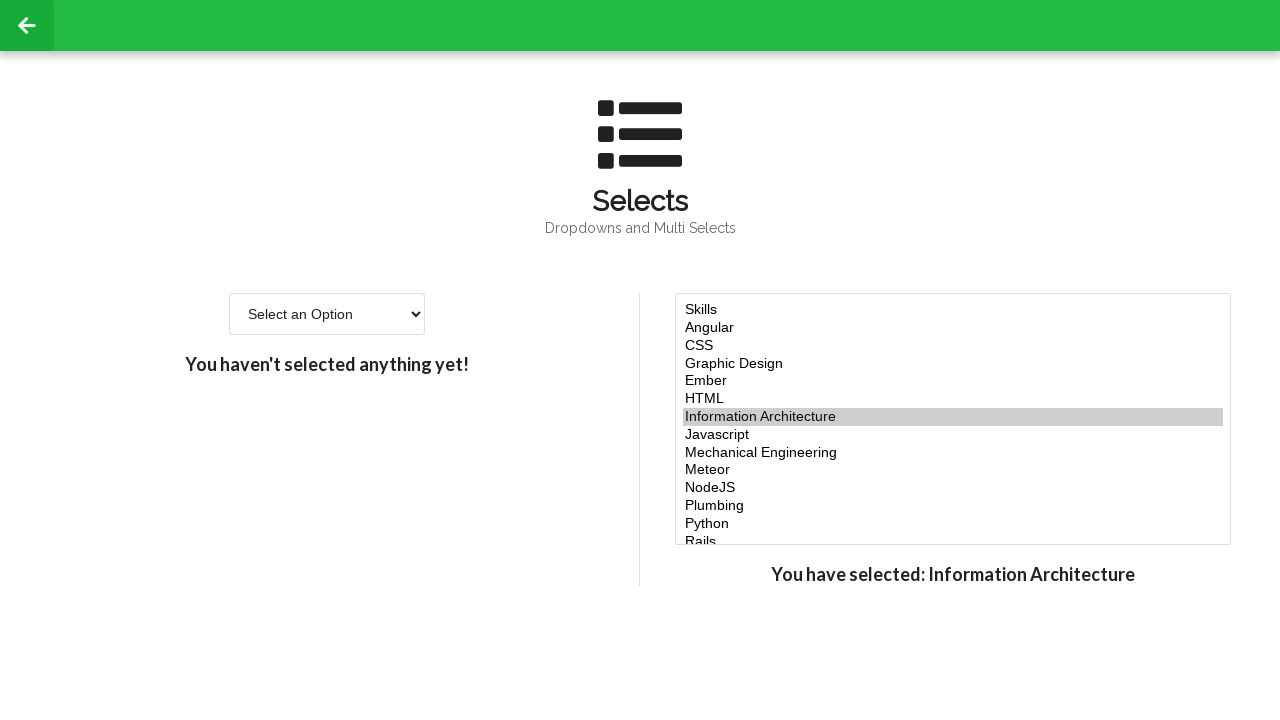

Selected 'NodeJS' option using value attribute on #multi-select
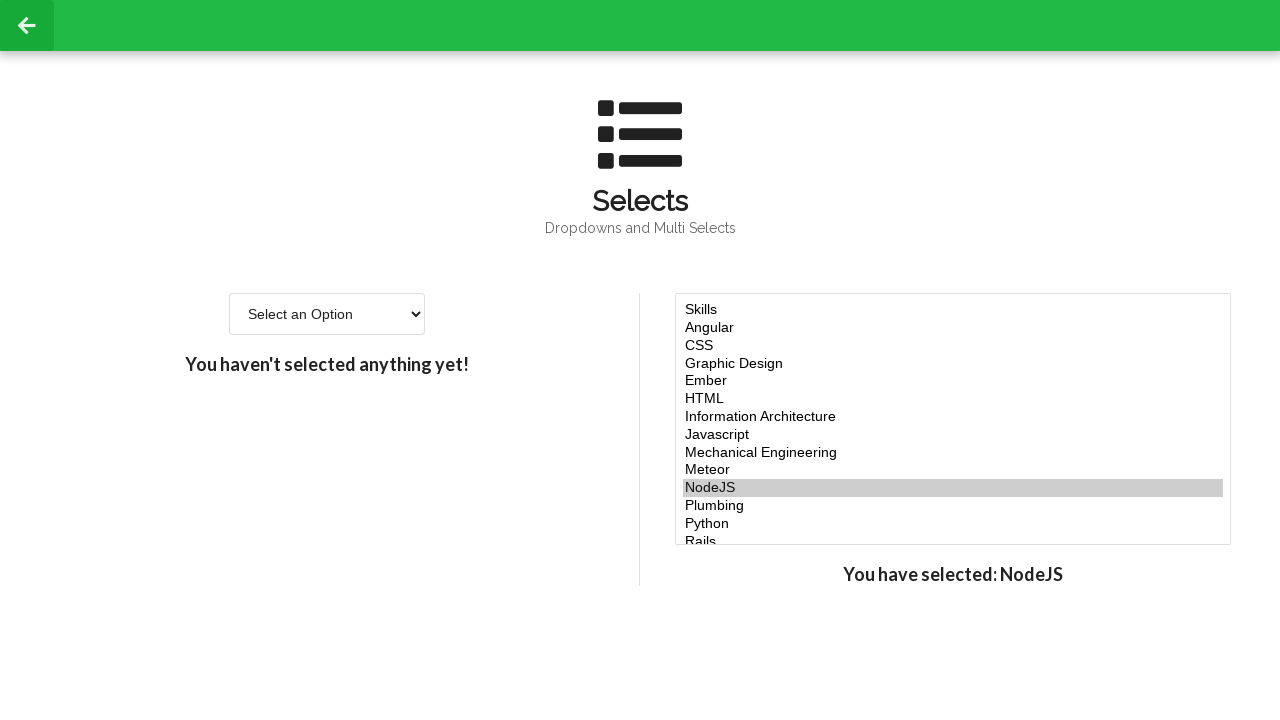

Retrieved all currently selected option values
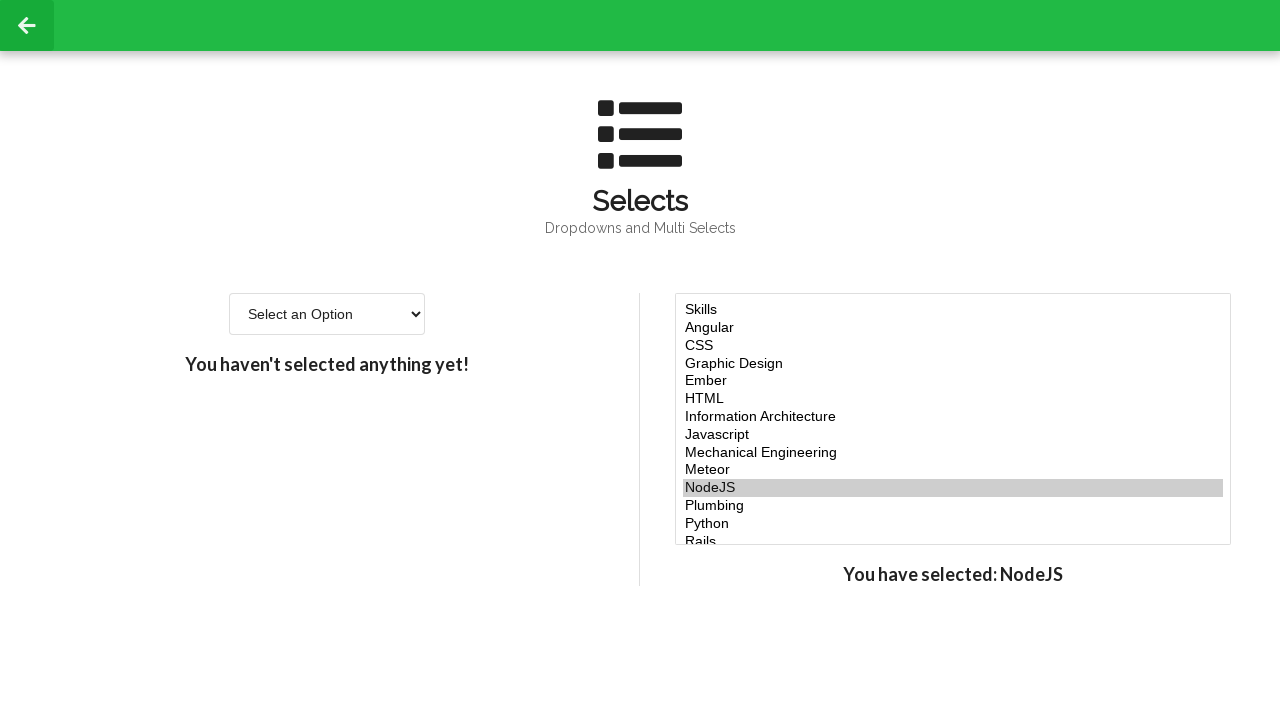

Retrieved value at index 5: 'html'
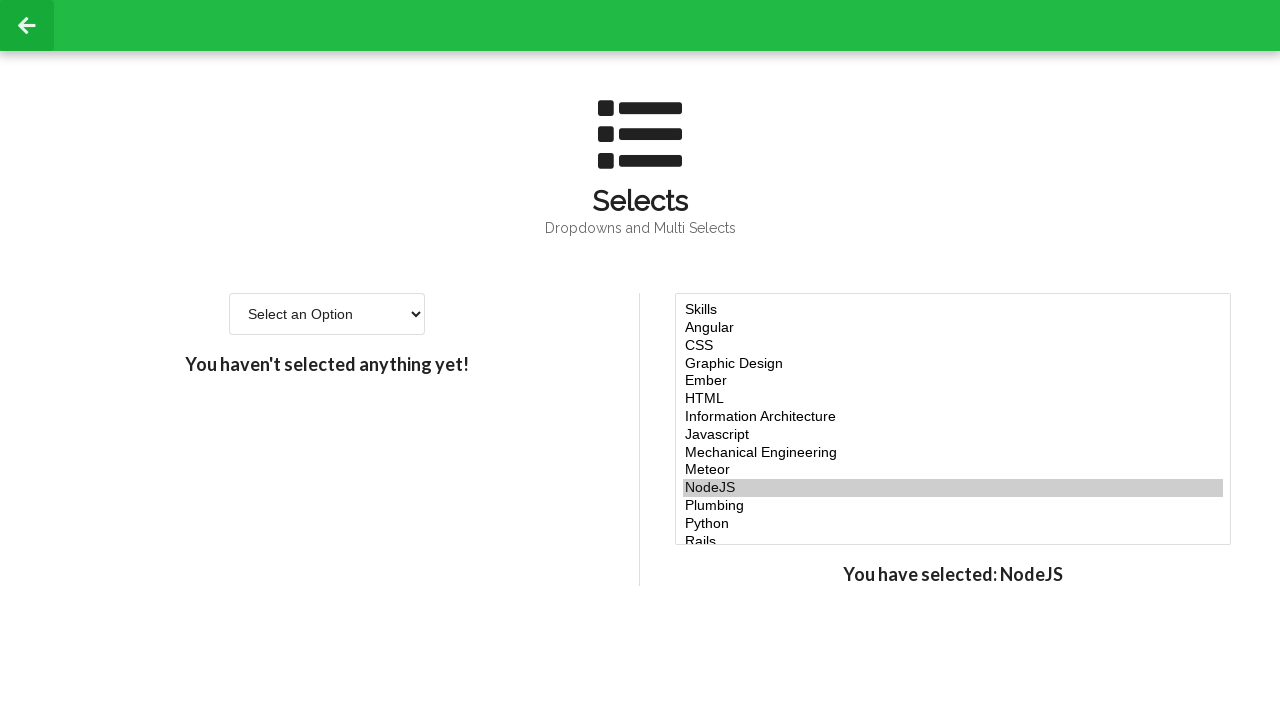

Re-selected remaining options after deselection on #multi-select
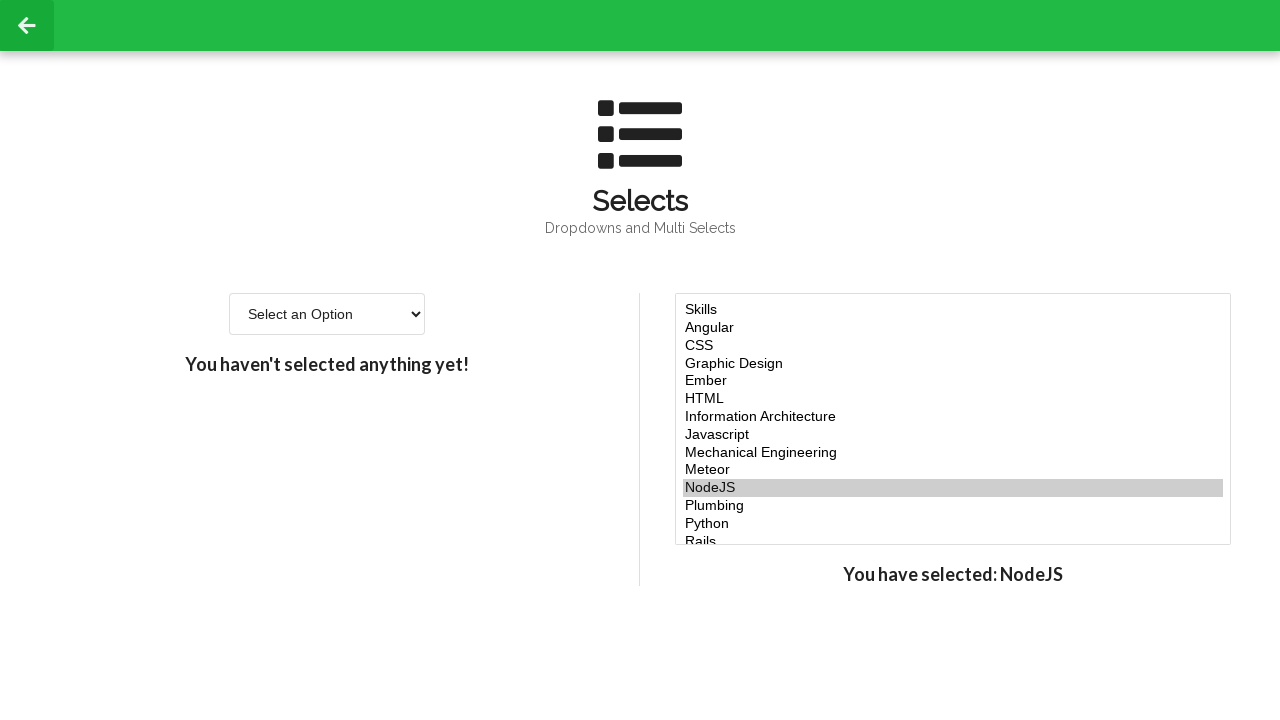

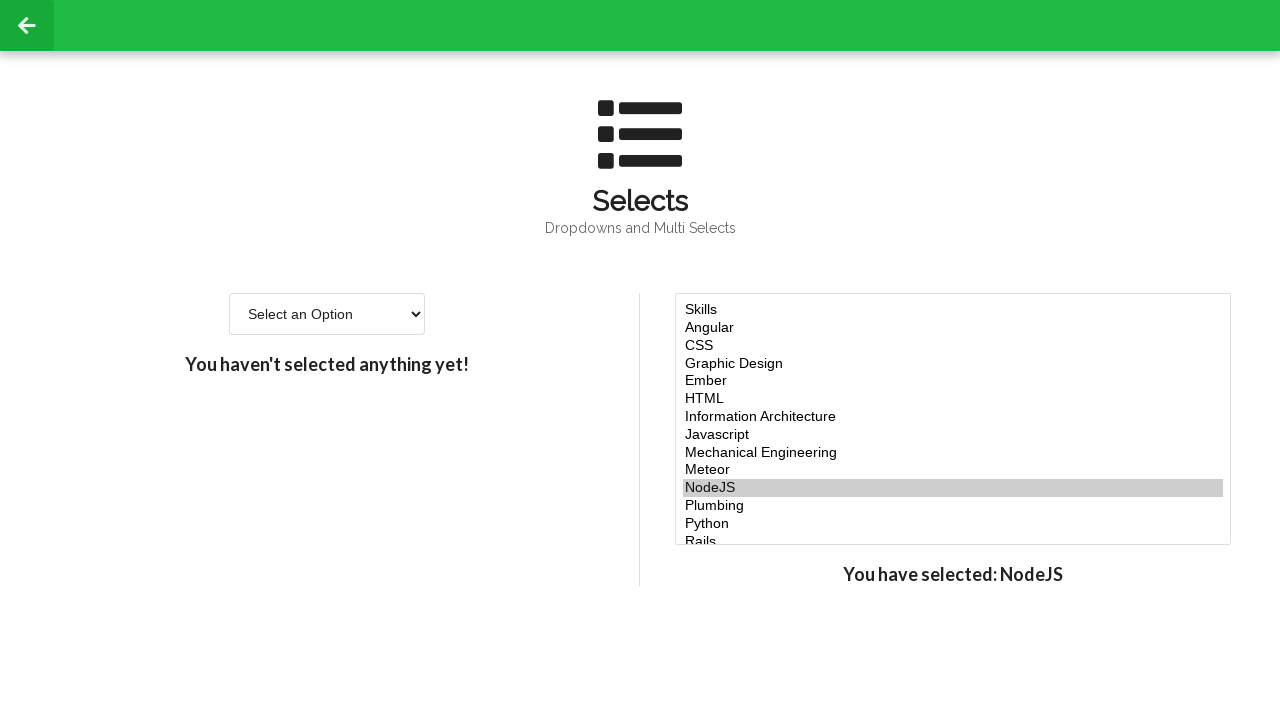